Tests a math problem form by reading two numbers from the page, calculating their sum, selecting the correct answer from a dropdown, and submitting the form.

Starting URL: http://suninjuly.github.io/selects2.html

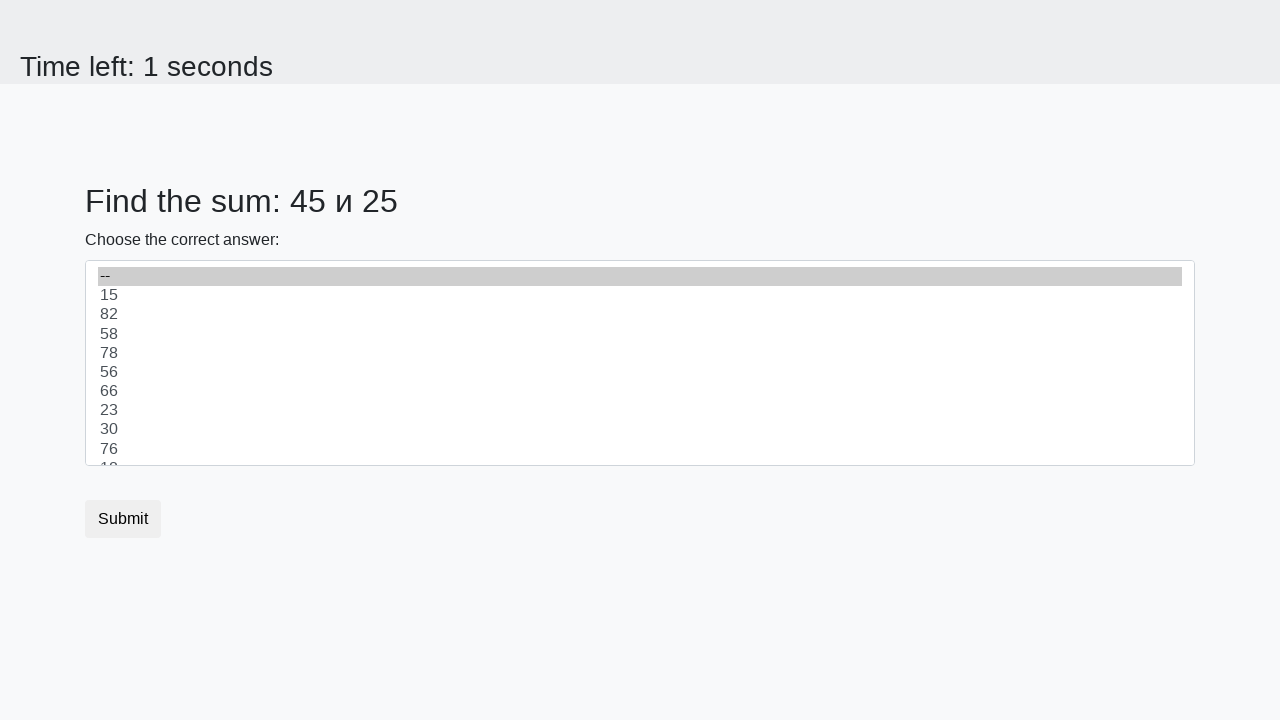

Read first number from #num1 element
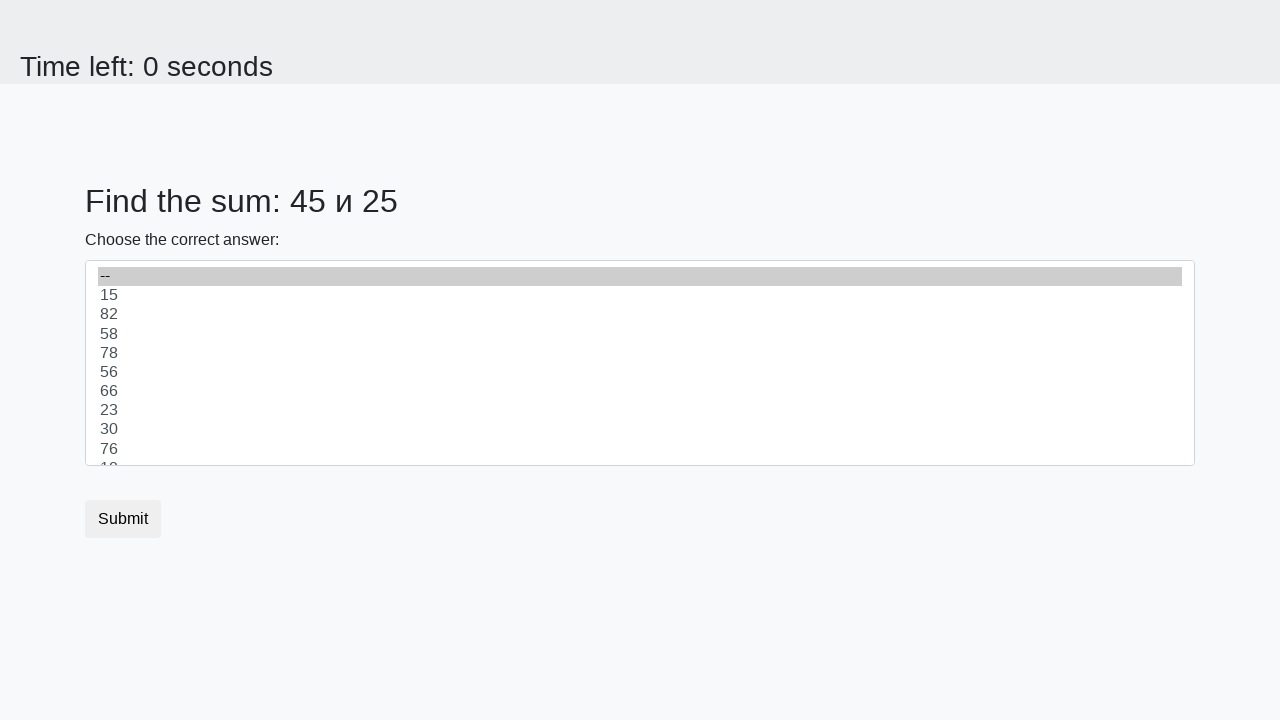

Read second number from span:nth-child(4) element
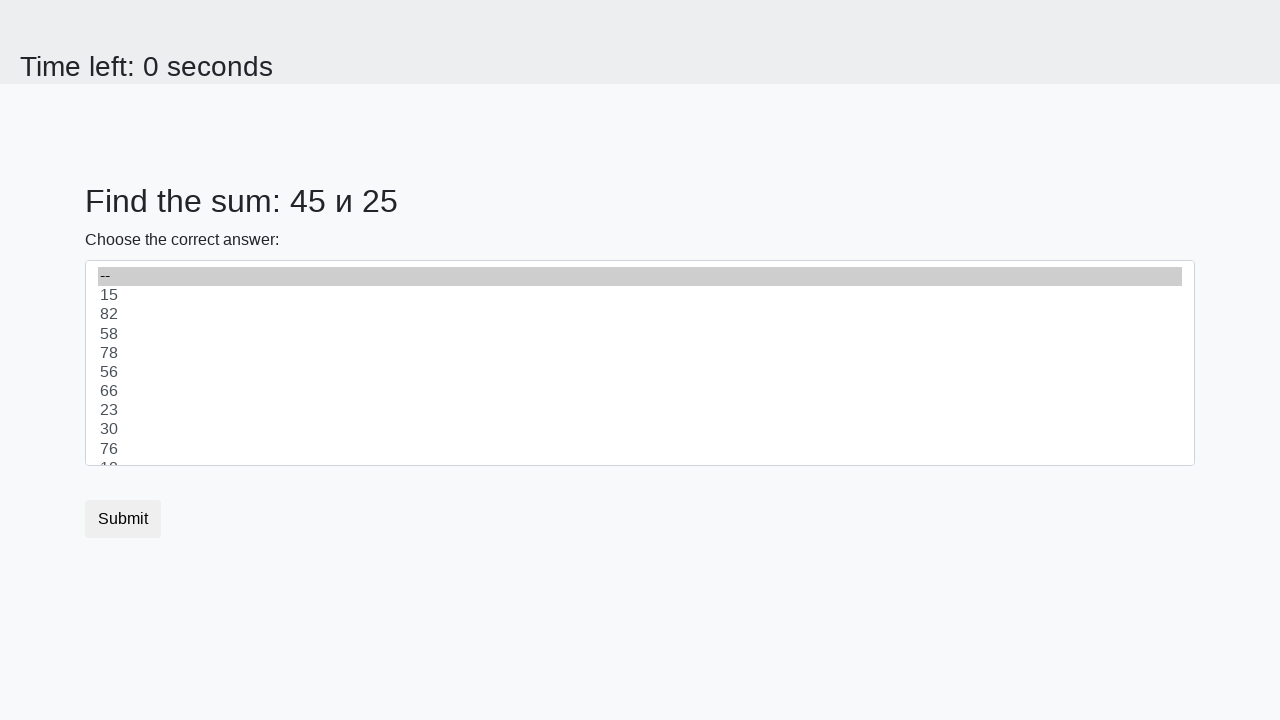

Calculated sum: 45 + 25 = 70
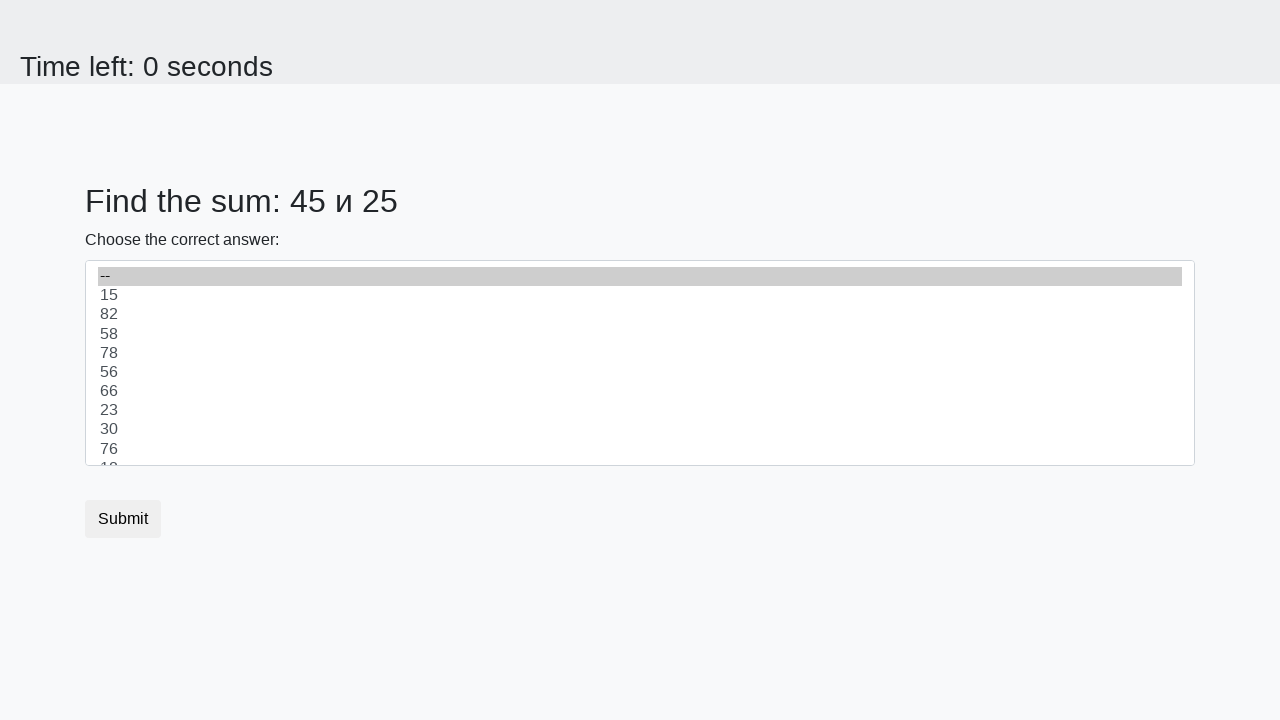

Selected value 70 from dropdown on select
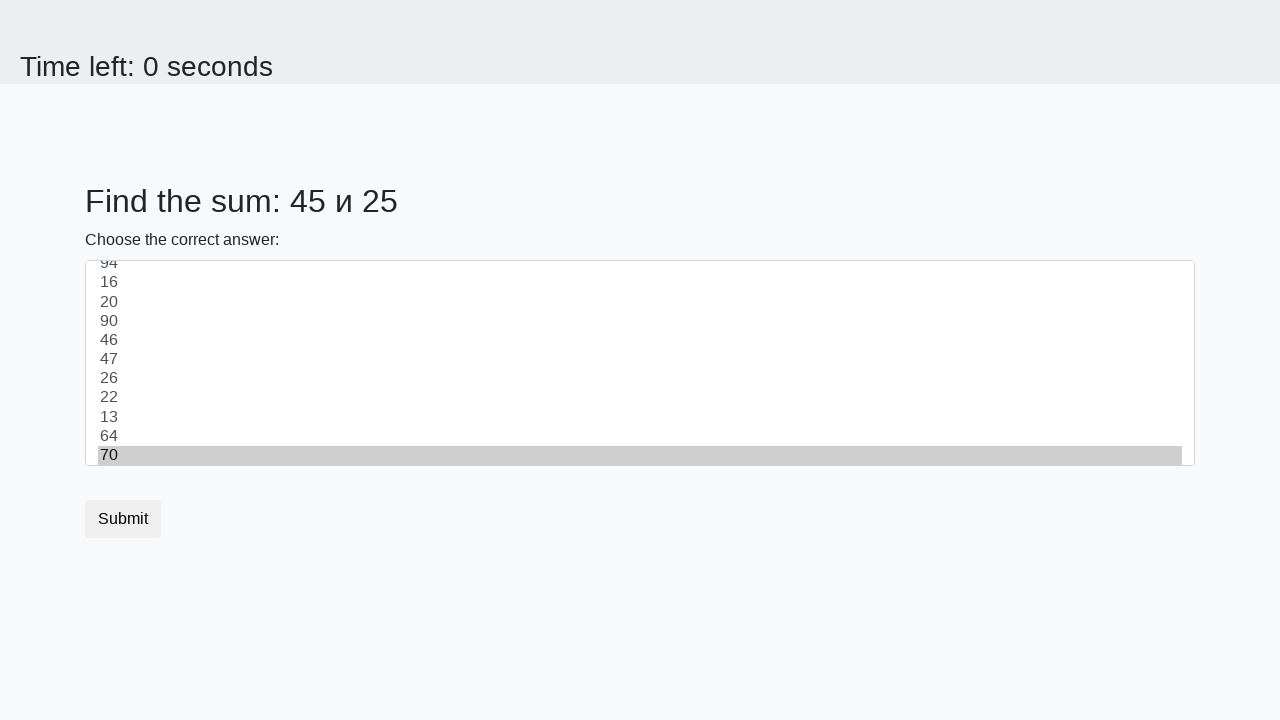

Clicked submit button at (123, 519) on button.btn
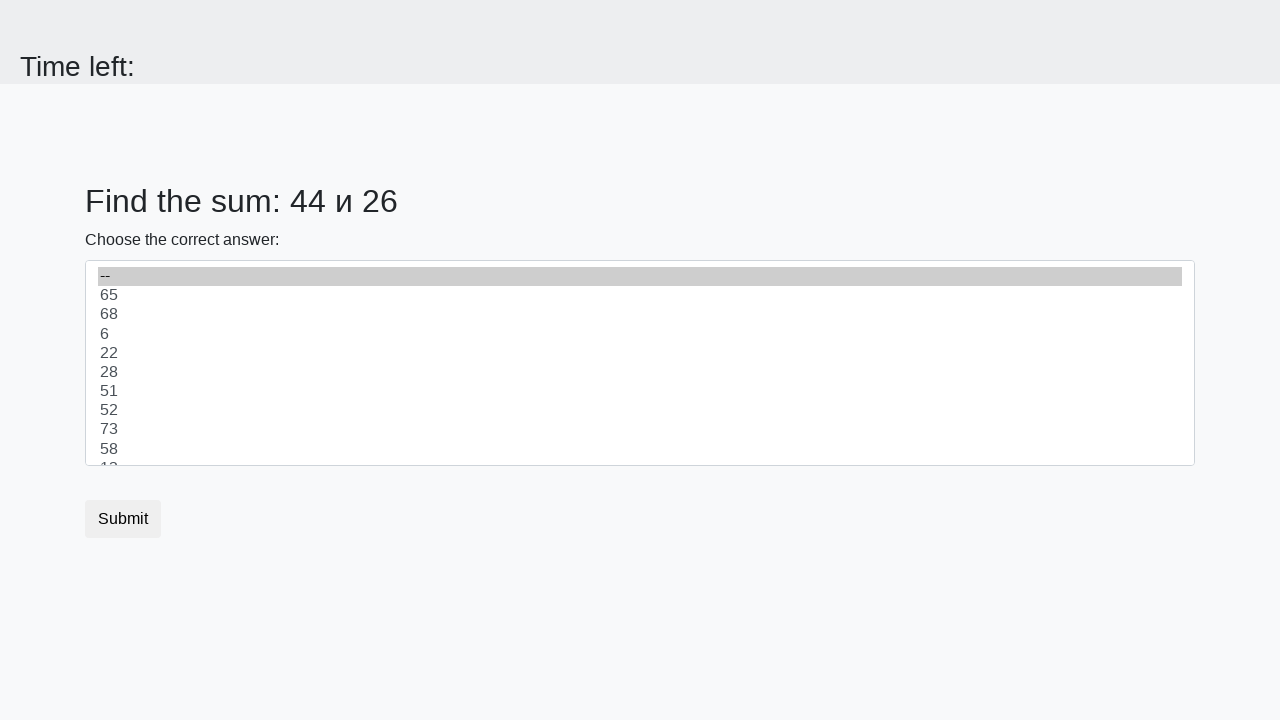

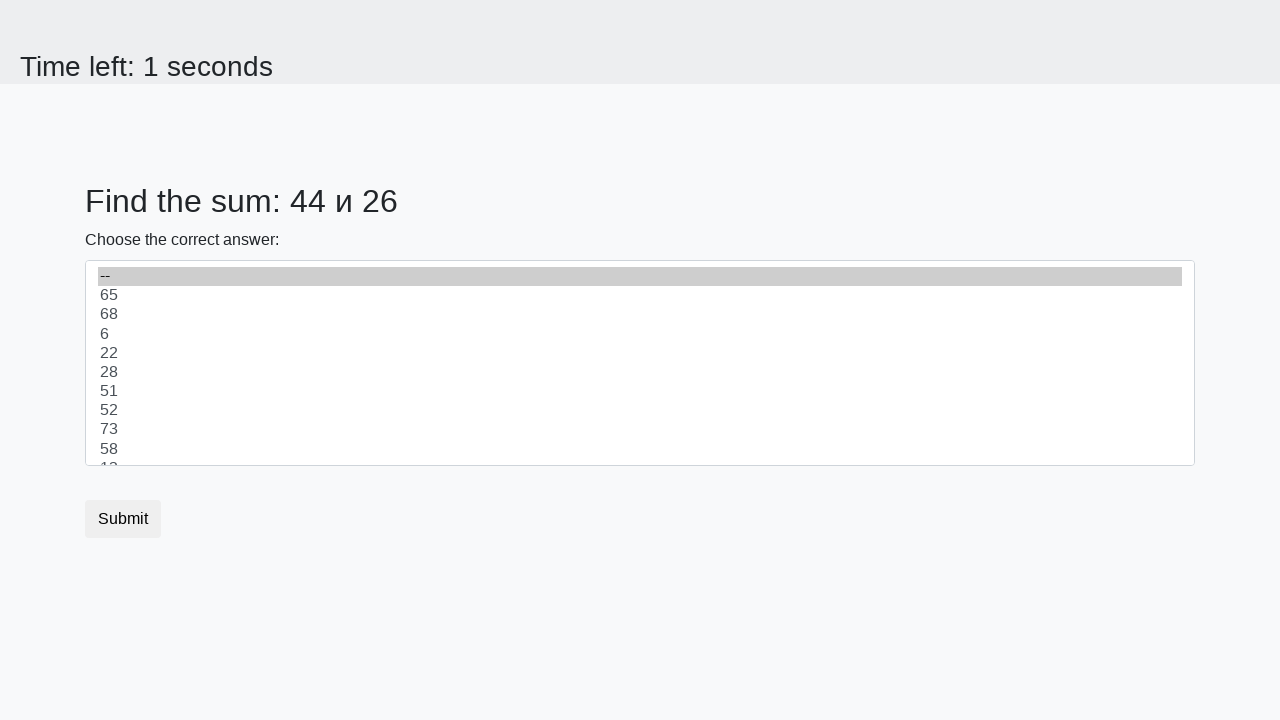